Tests that empty credentials show an error message

Starting URL: https://www.saucedemo.com

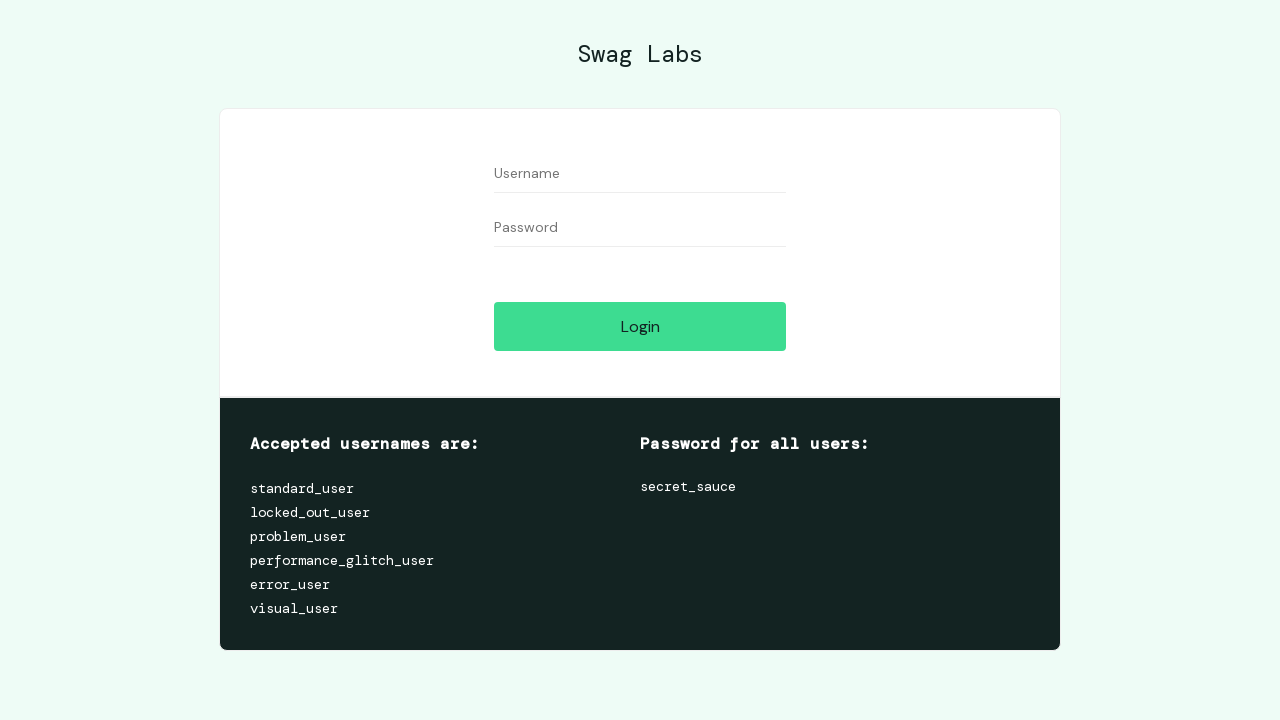

Filled username field with empty string on #user-name
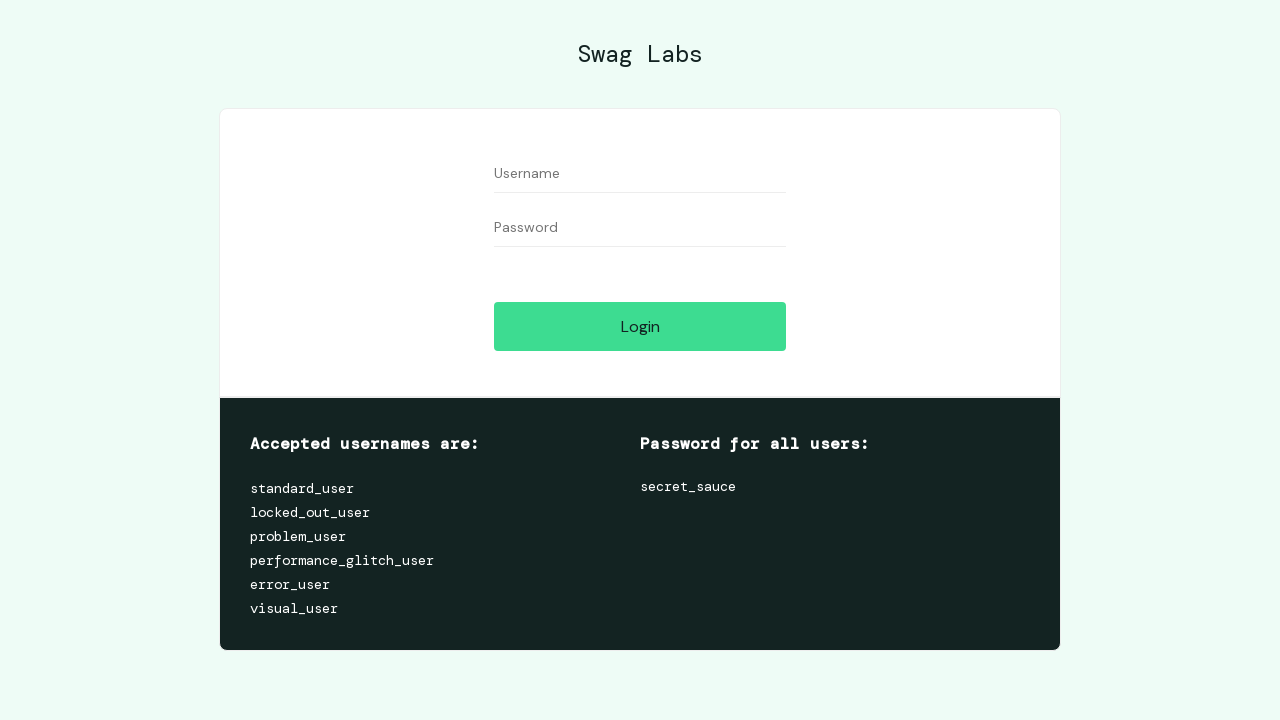

Filled password field with empty string on #password
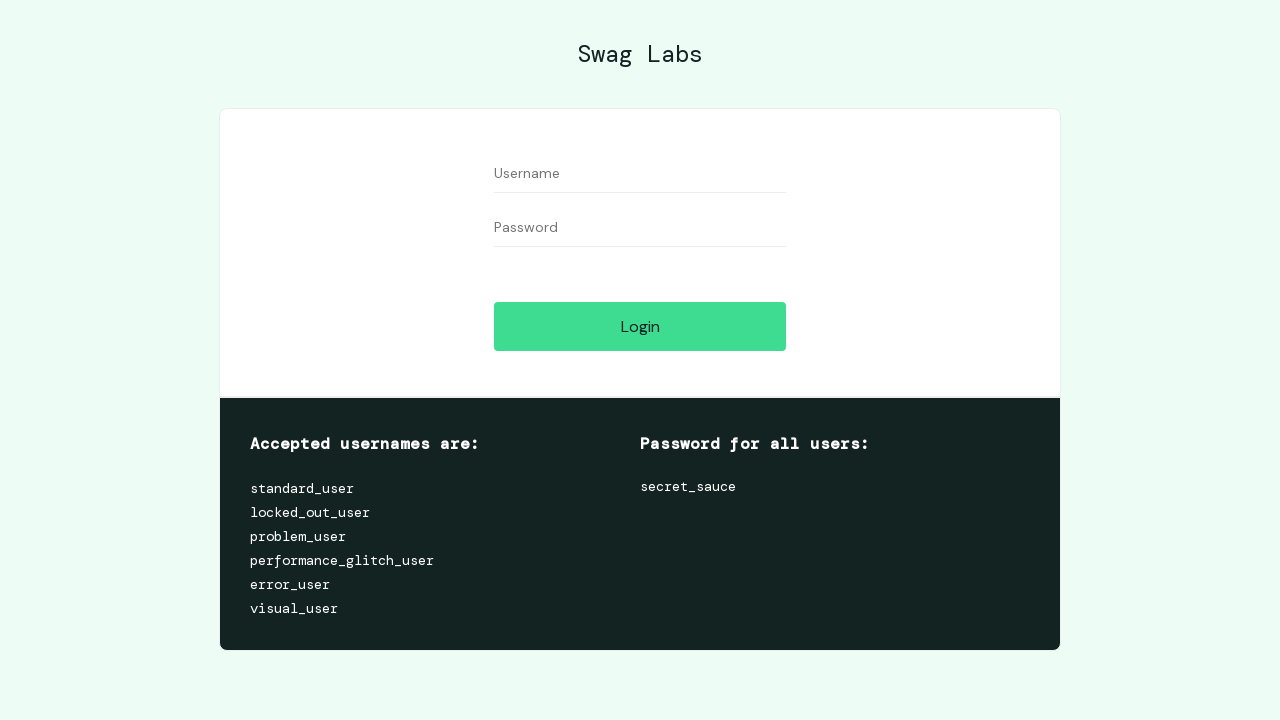

Clicked login button with empty credentials at (640, 326) on #login-button
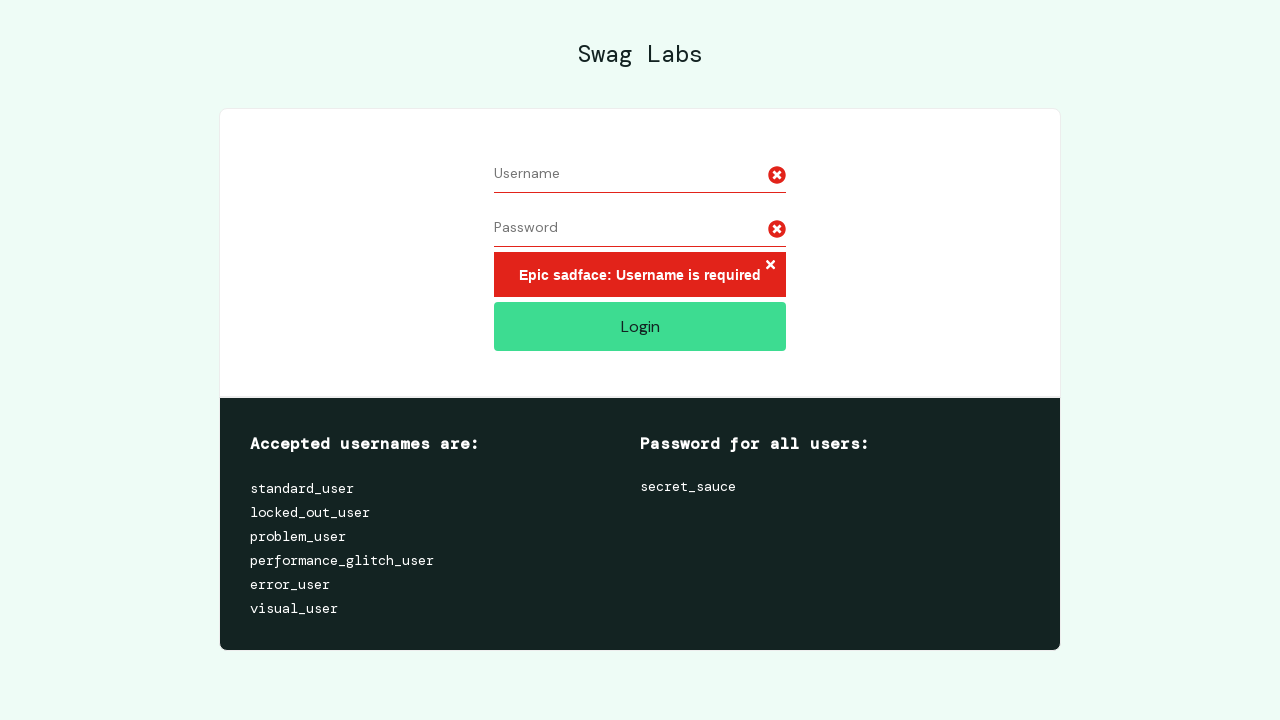

Error message appeared after attempting login with empty credentials
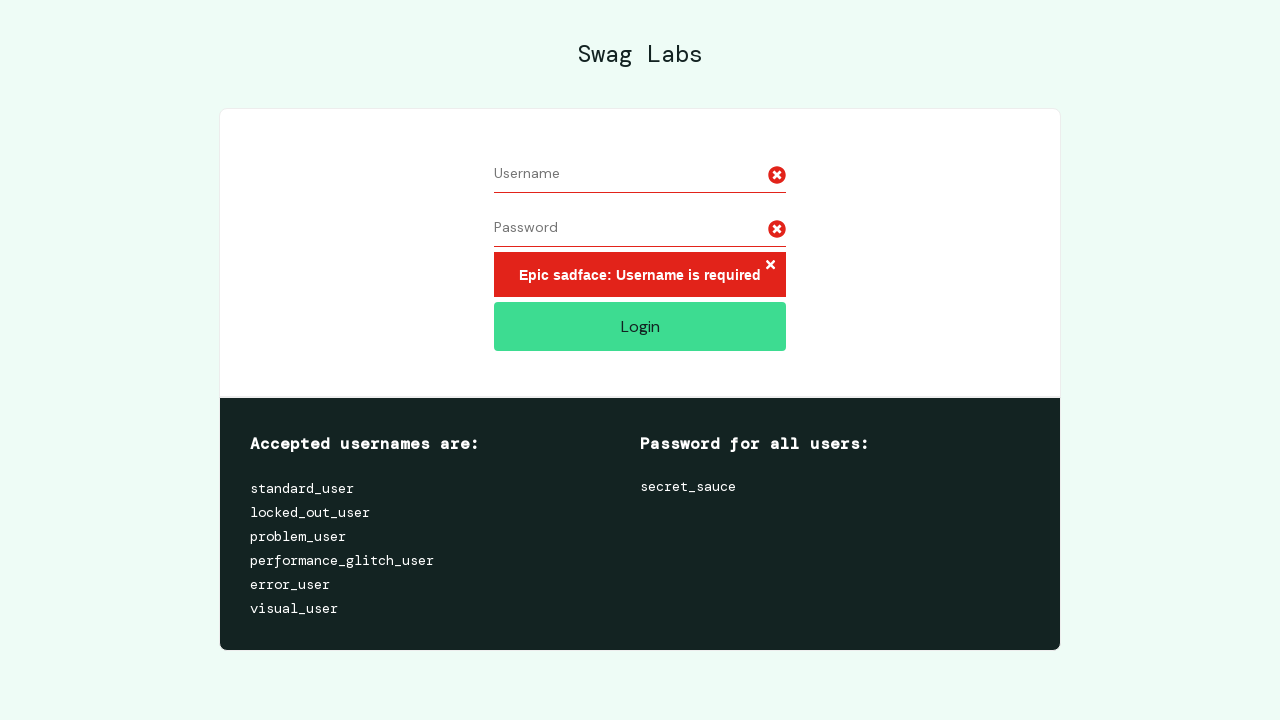

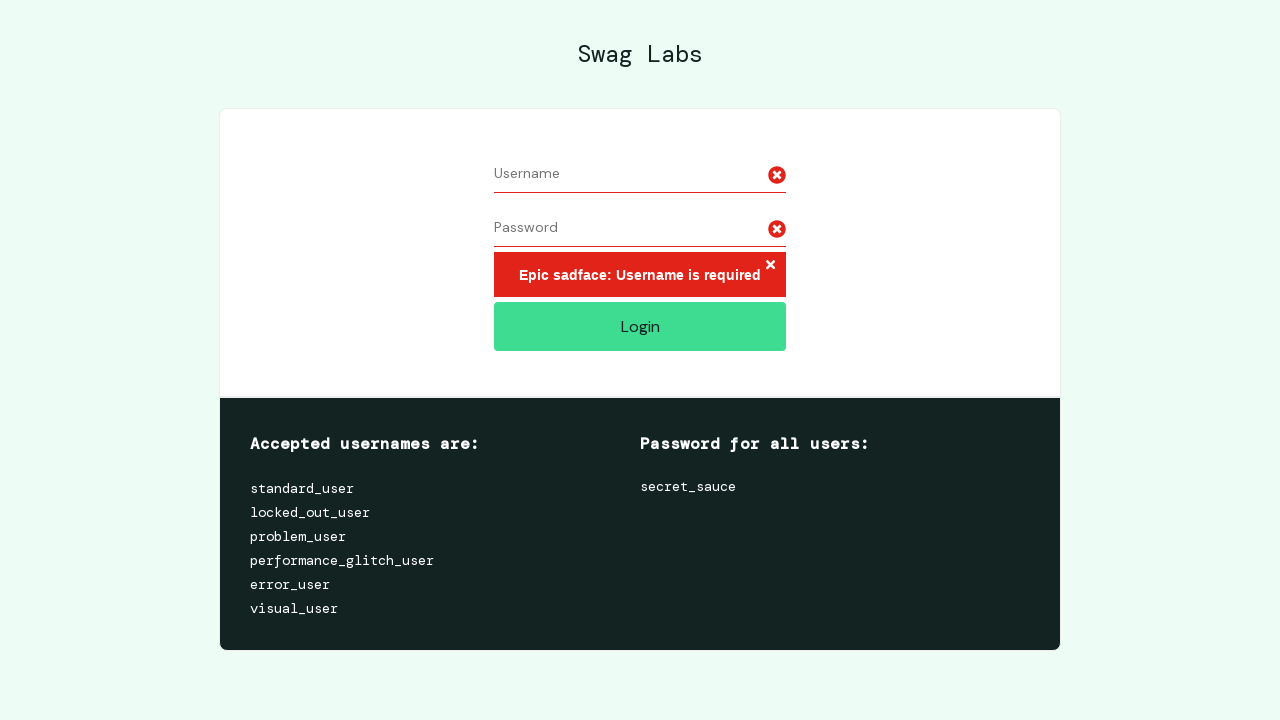